Solves a mathematical captcha by extracting a value from an element attribute, calculating the result, and submitting the form with robot verification checkboxes

Starting URL: http://suninjuly.github.io/get_attribute.html

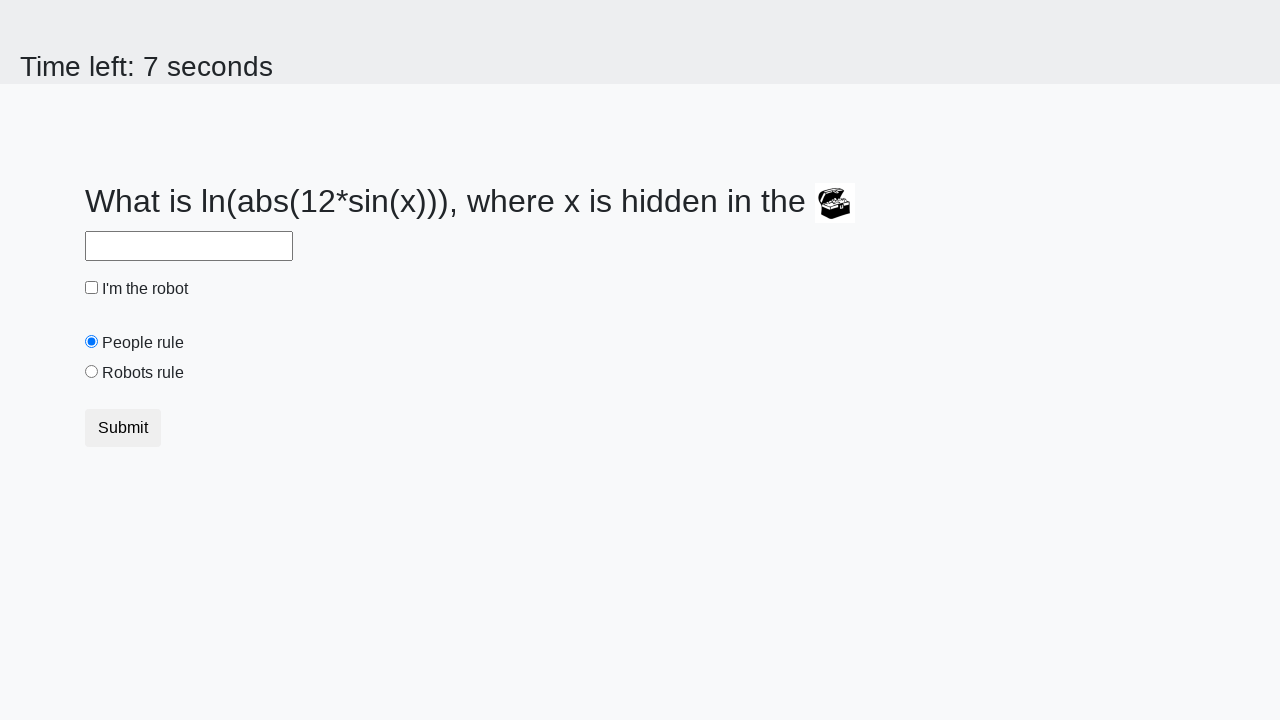

Extracted valuex attribute from treasure element
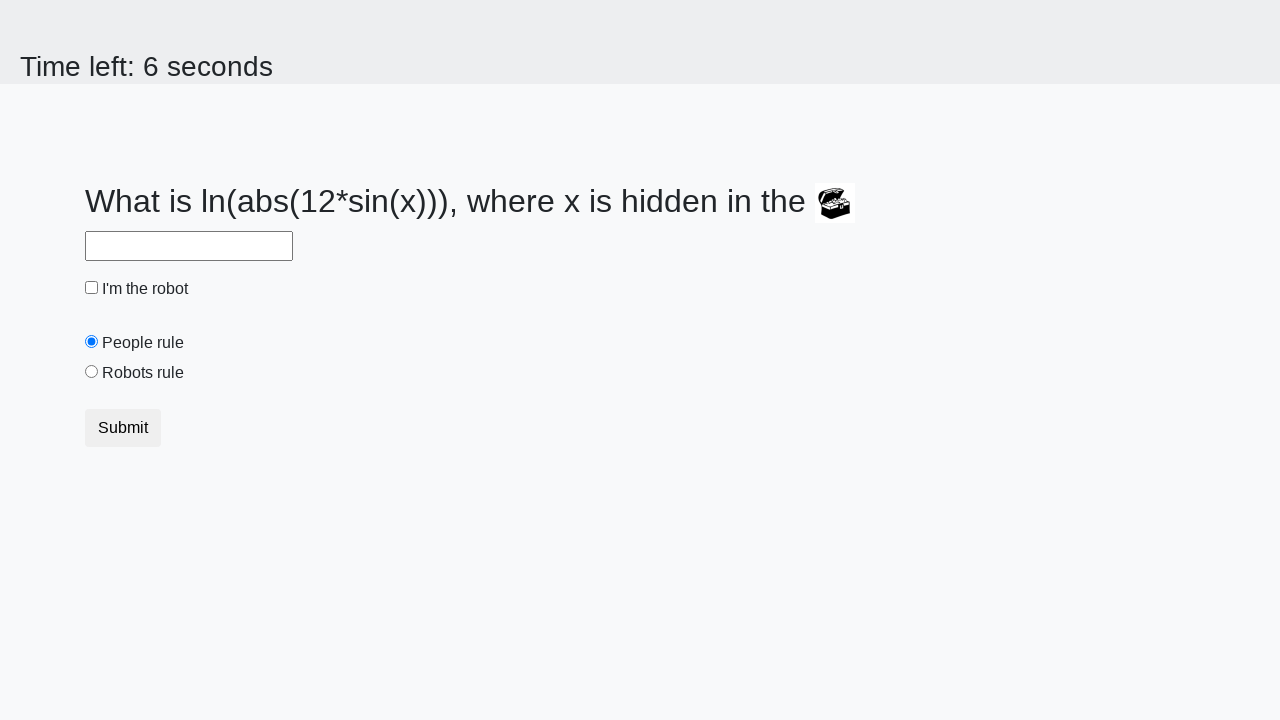

Calculated mathematical result using logarithm formula
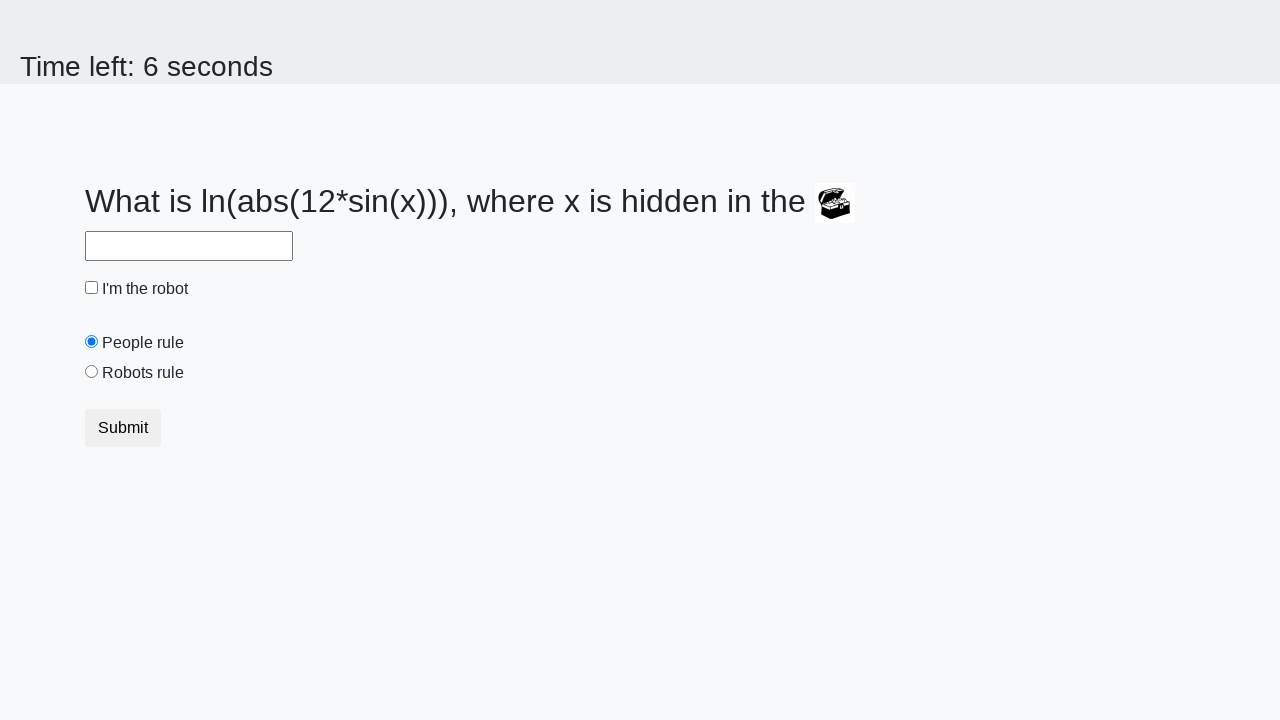

Filled answer field with calculated value on #answer
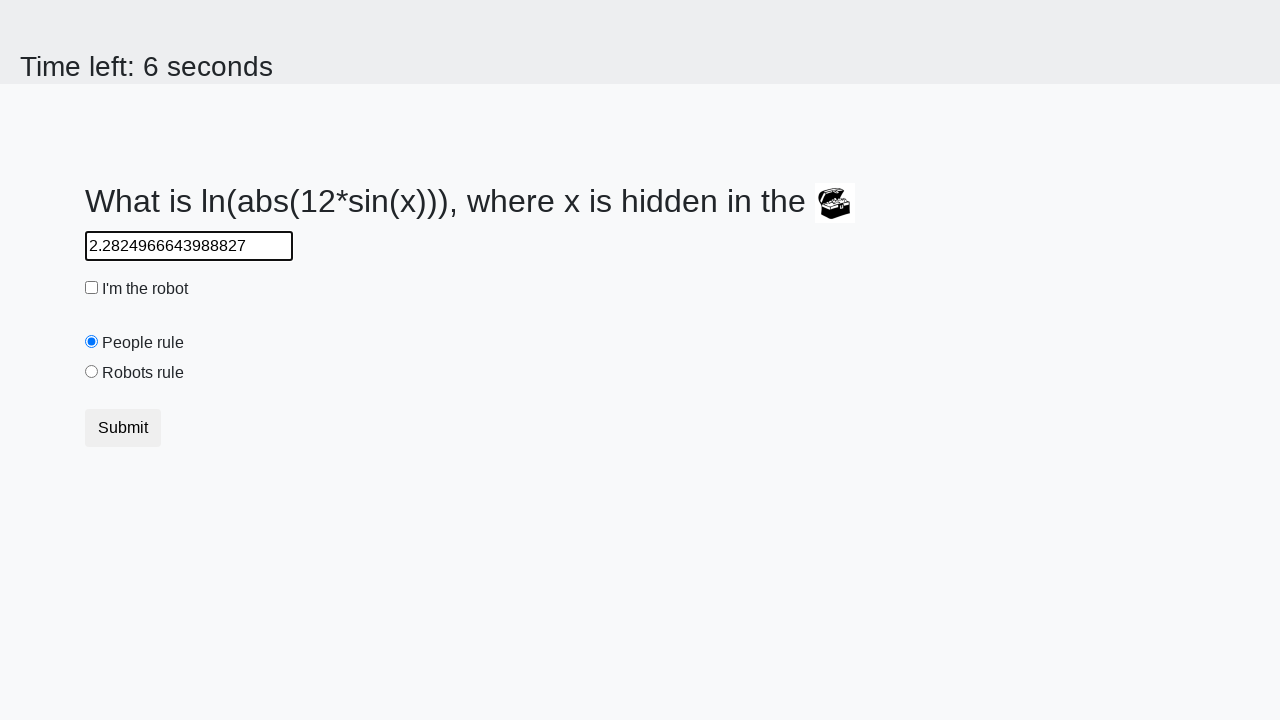

Checked robot verification checkbox at (92, 288) on #robotCheckbox
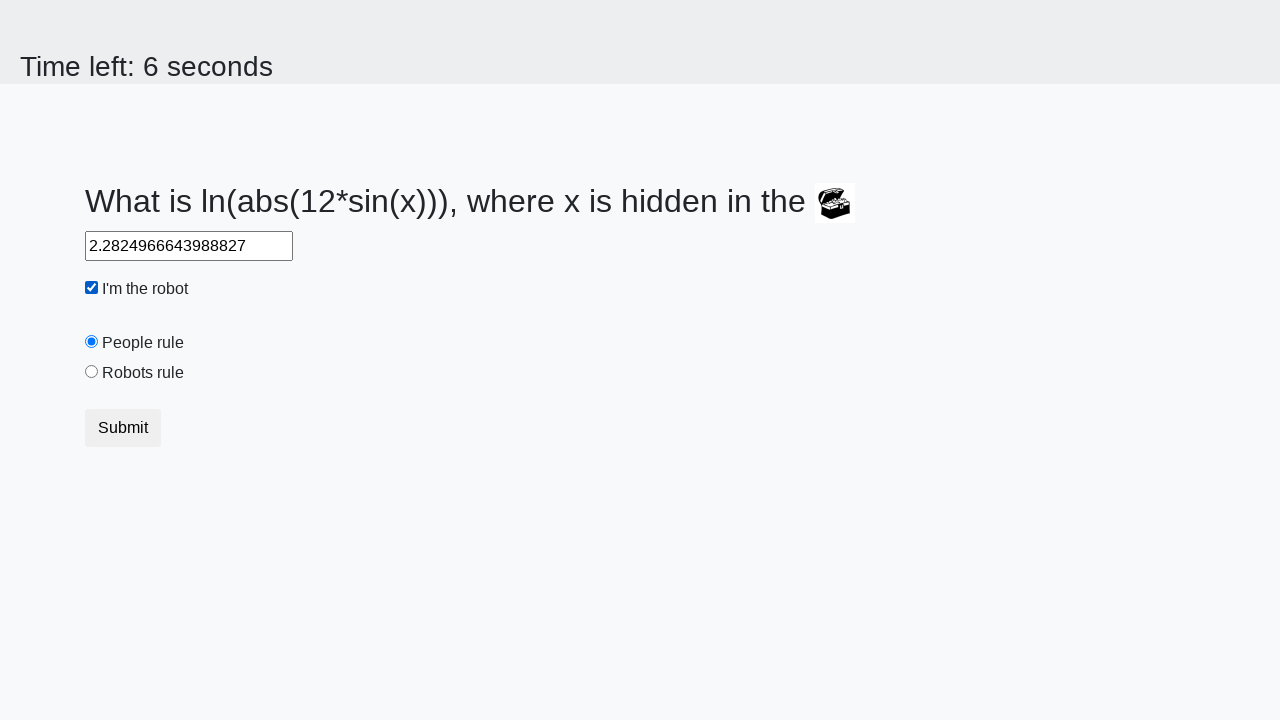

Selected robots rule radio button at (92, 372) on #robotsRule
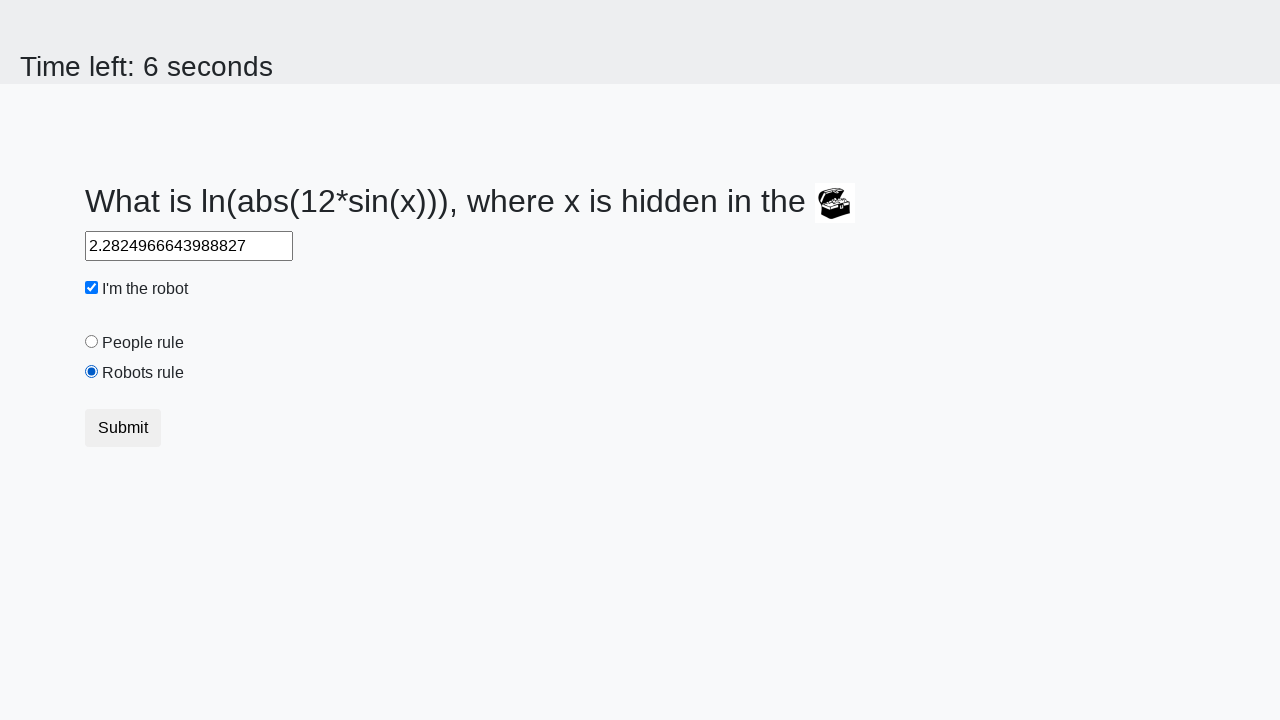

Submitted the form at (123, 428) on .btn
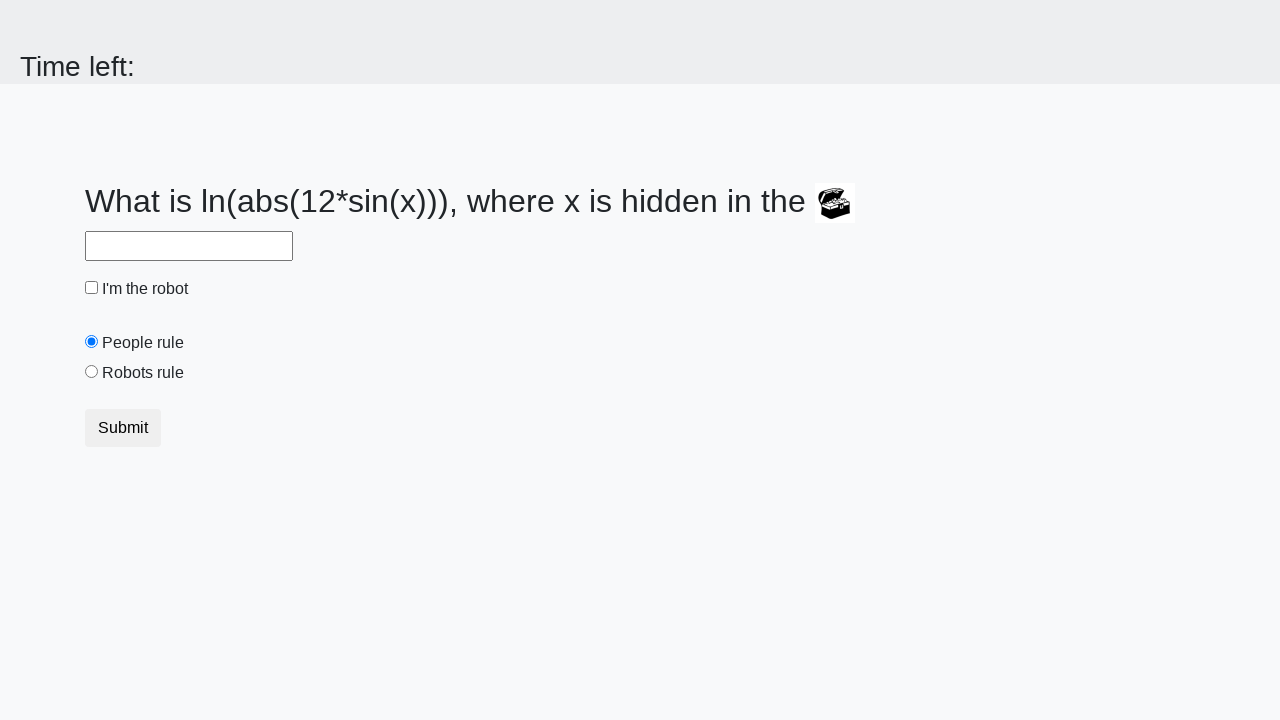

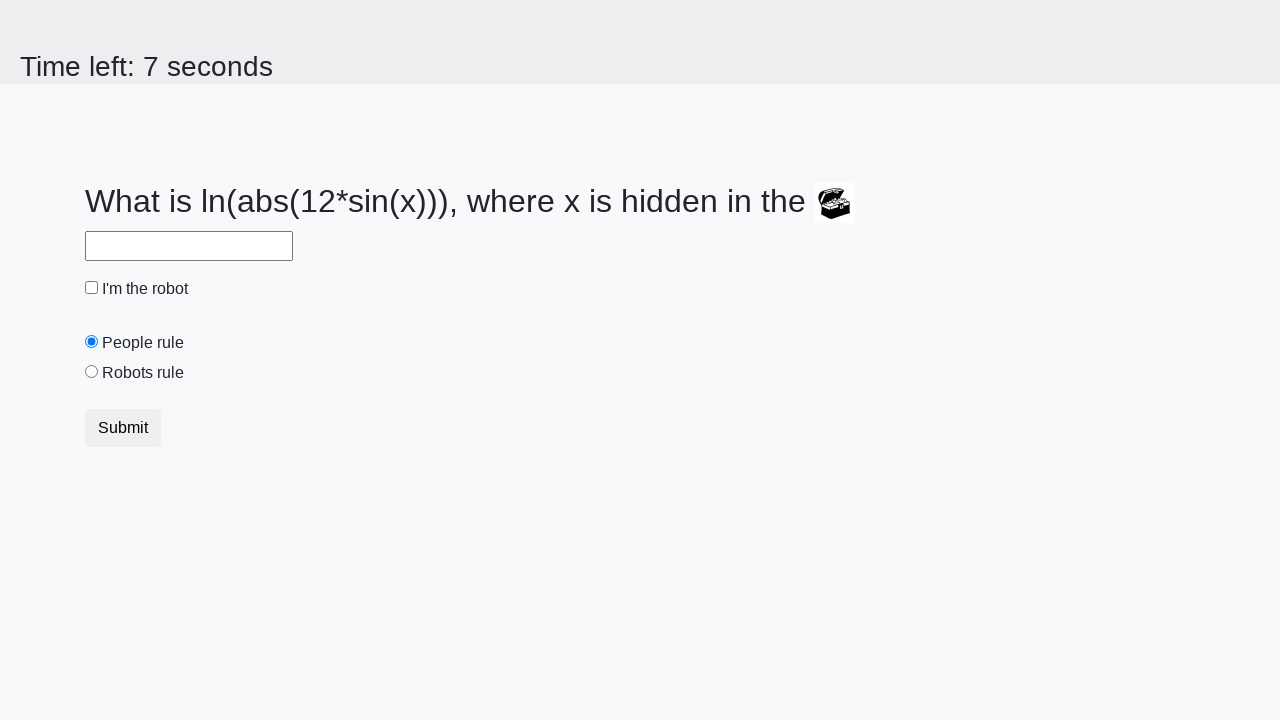